Tests python.org search feature by searching for "pycon" and verifying that search results are displayed.

Starting URL: https://www.python.org

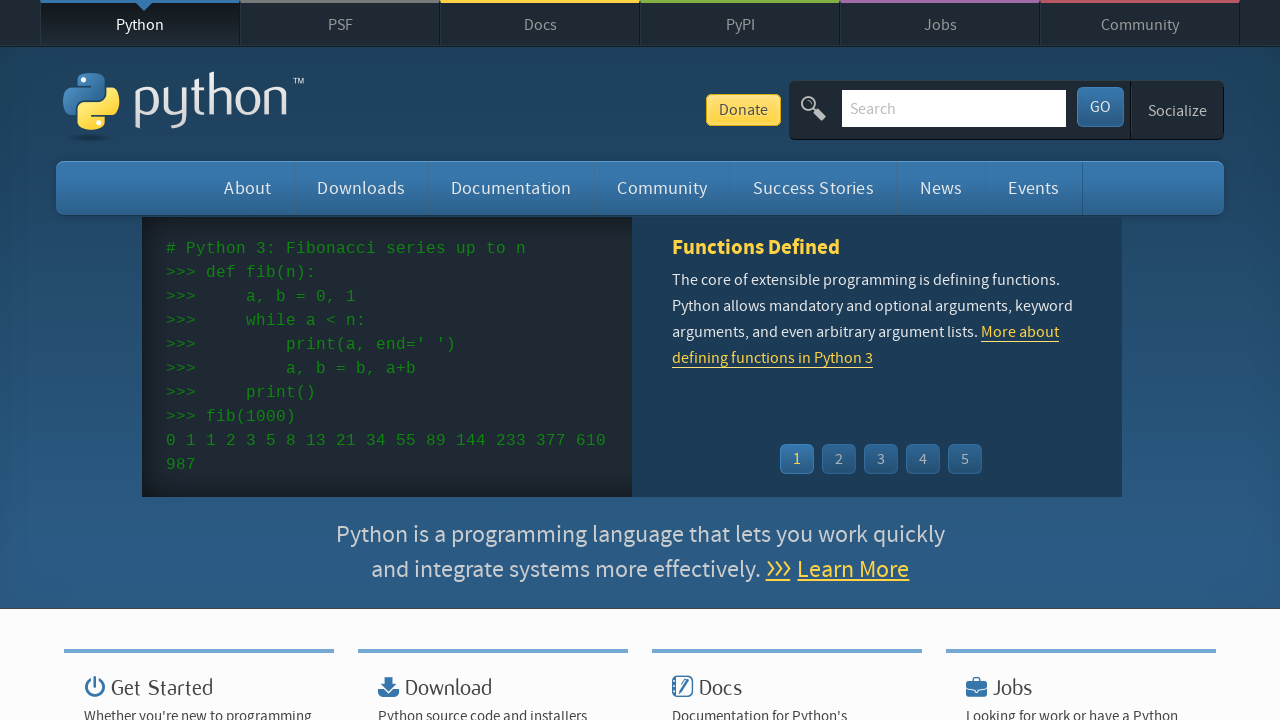

Verified page title contains 'Python'
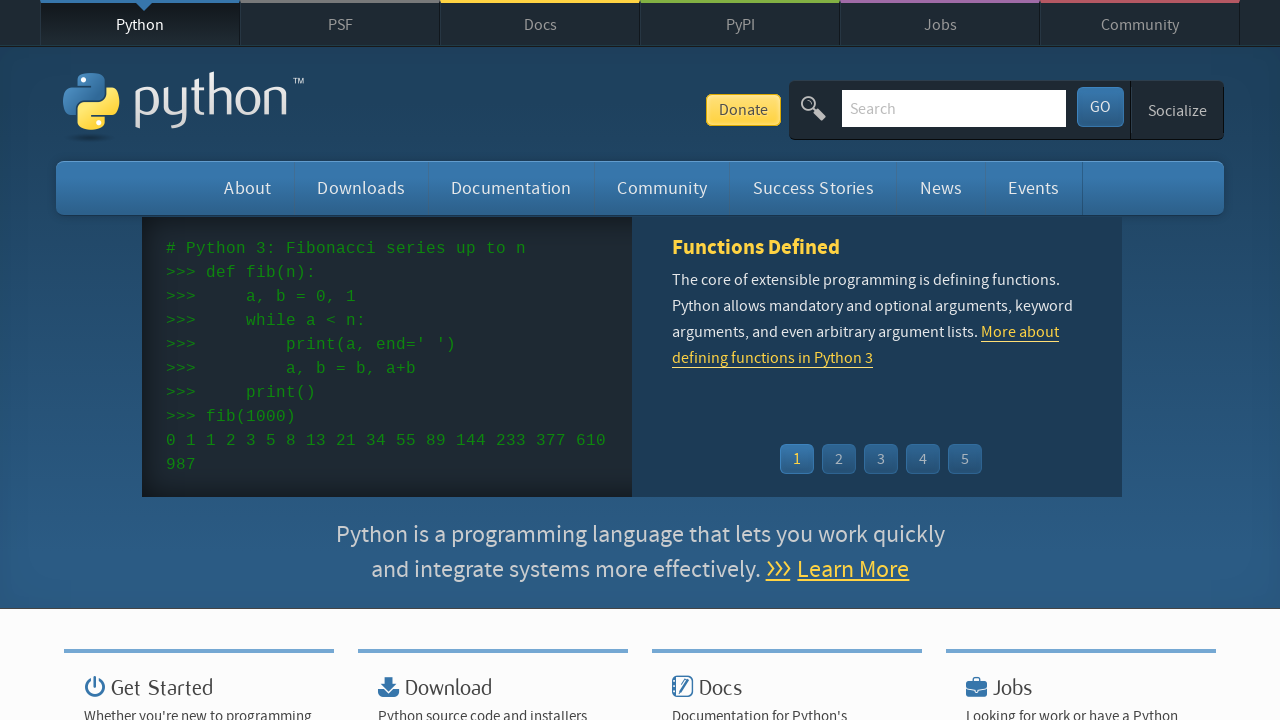

Filled search field with 'pycon' on input[name='q']
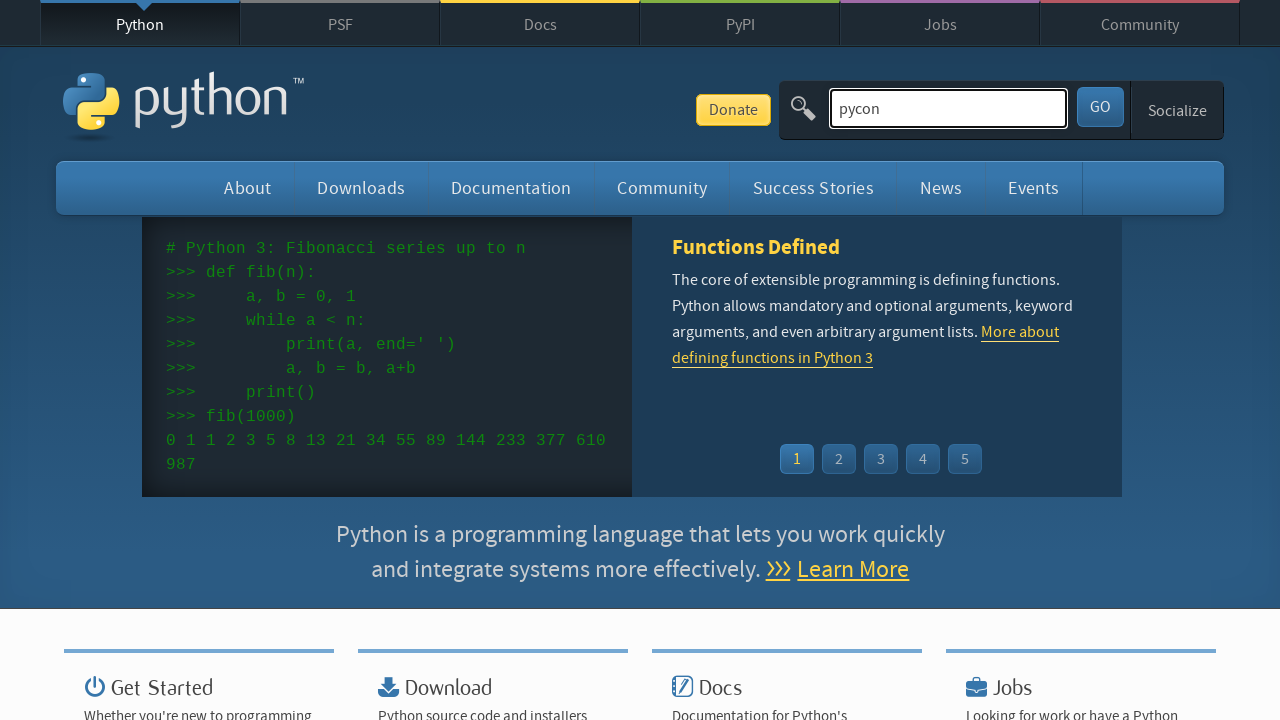

Clicked search submit button at (1100, 107) on button[type='submit']
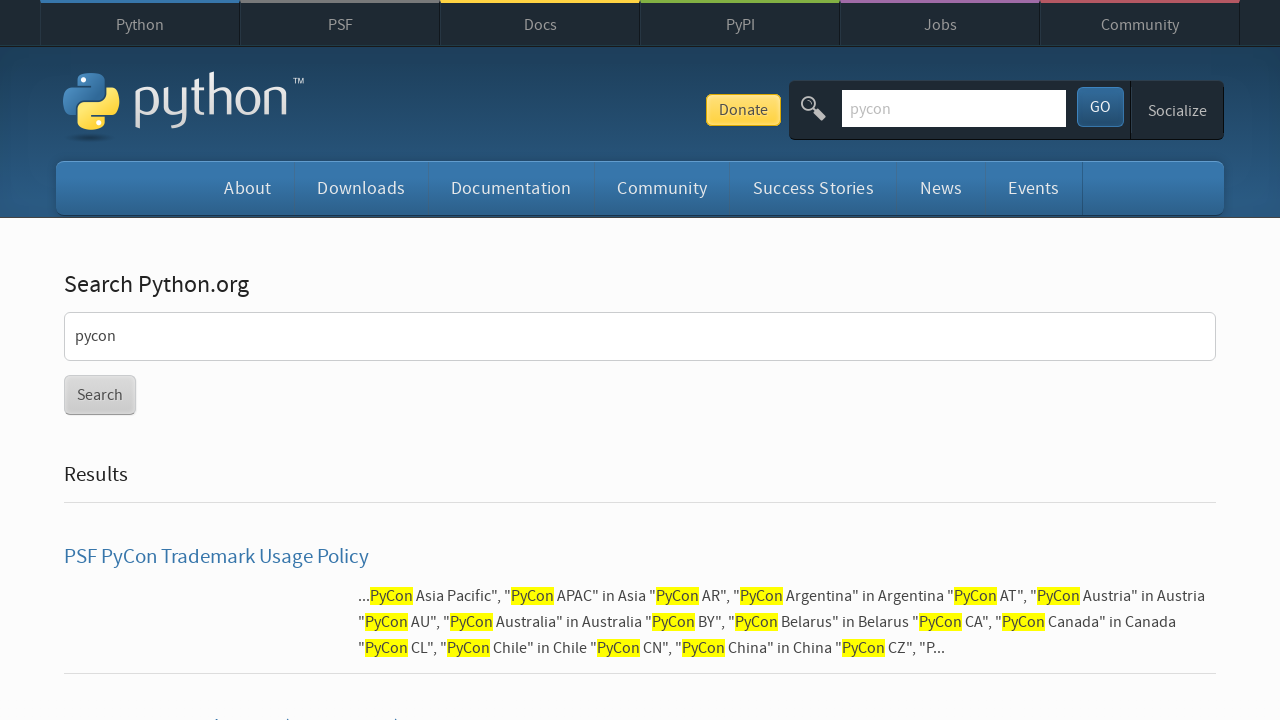

Search results loaded and displayed
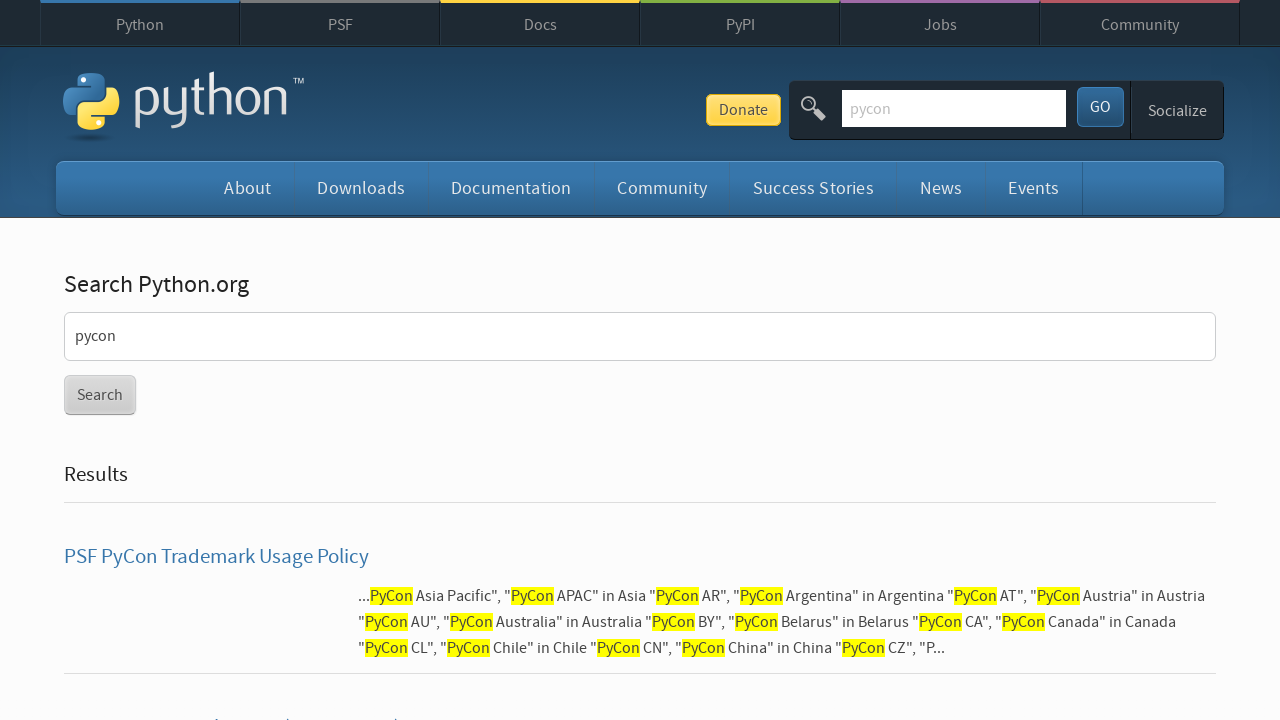

Counted search results: 20 results found
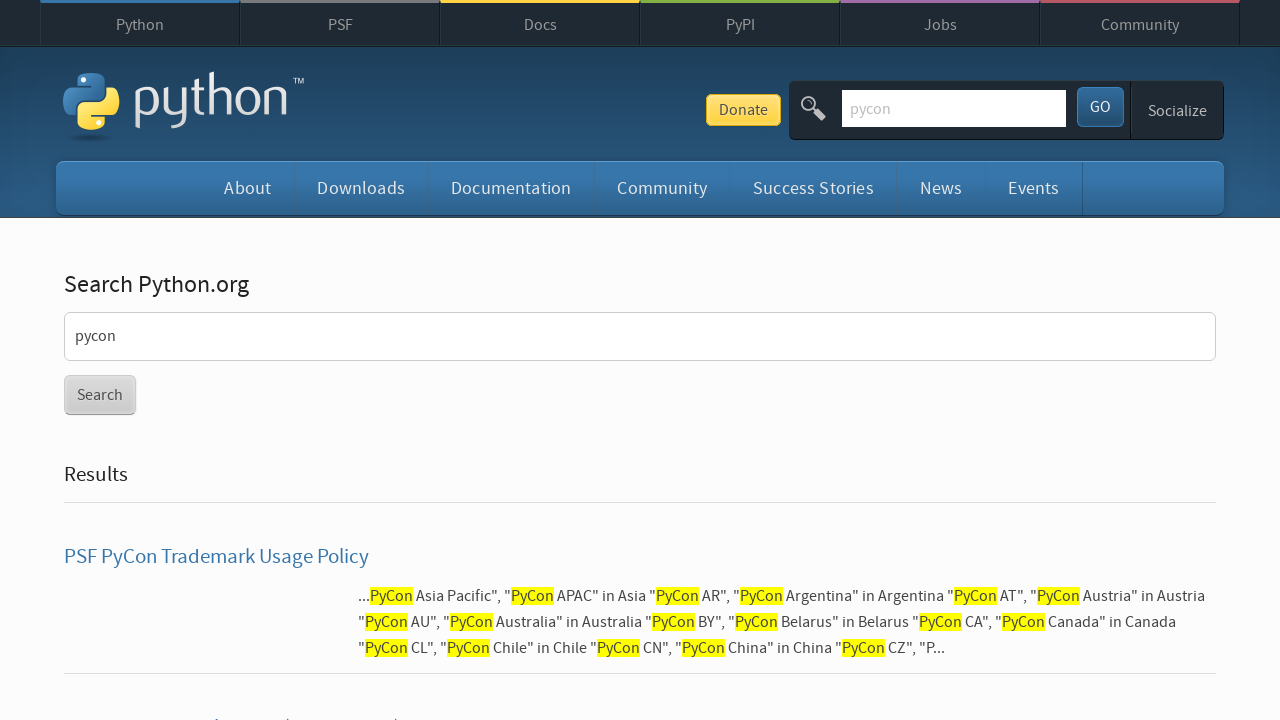

Verified that search results are present (count > 0)
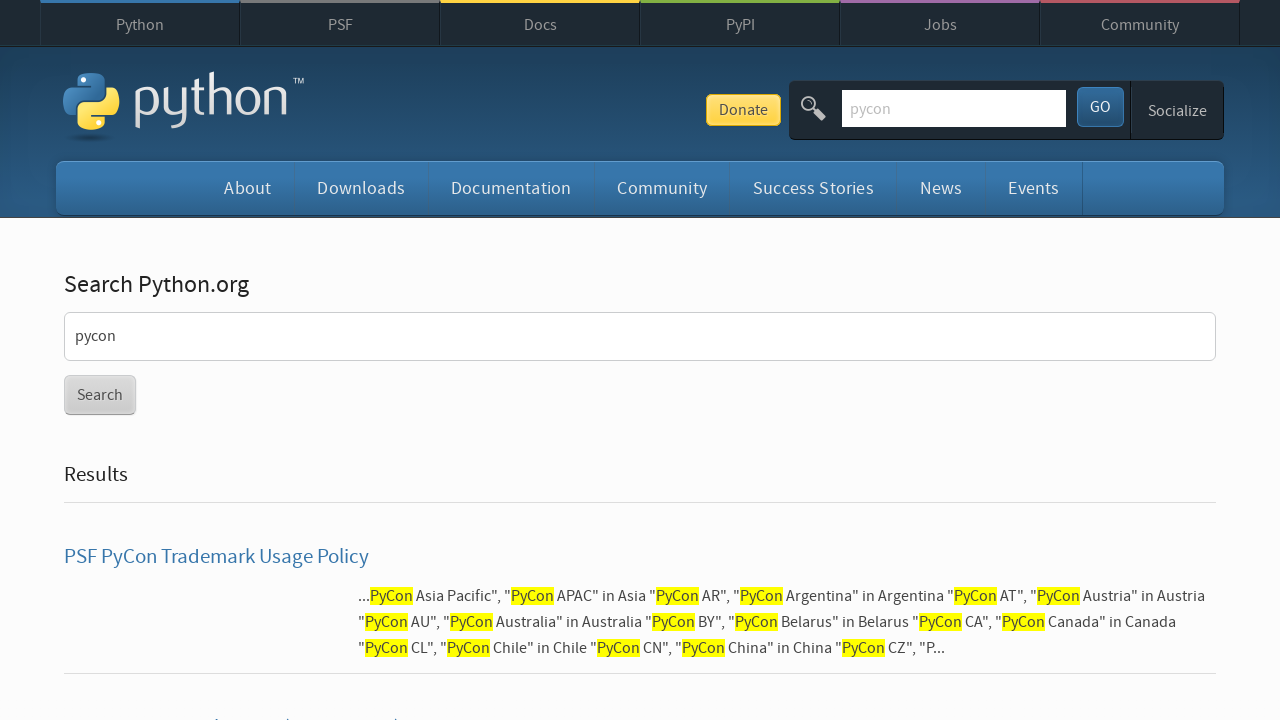

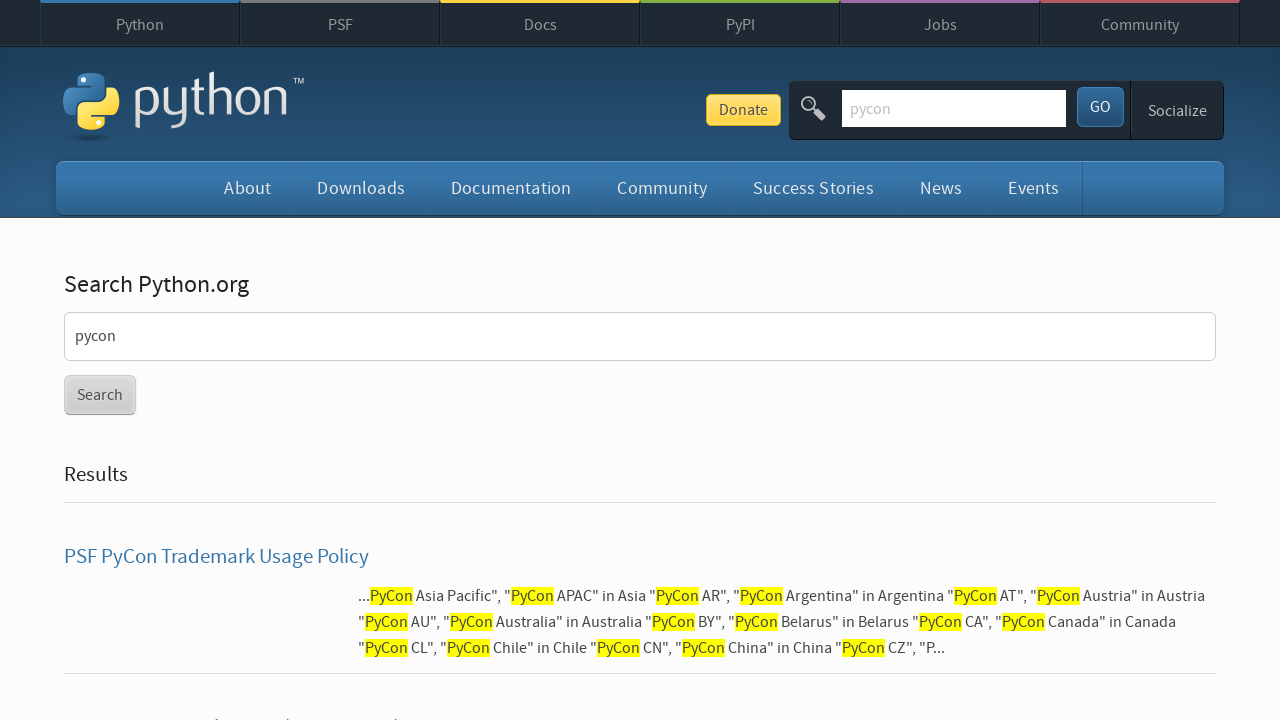